Navigates to a Selenium practice page and verifies that a web table with id "customers" is present and contains rows and columns.

Starting URL: https://www.techlistic.com/p/demo-selenium-practice.html

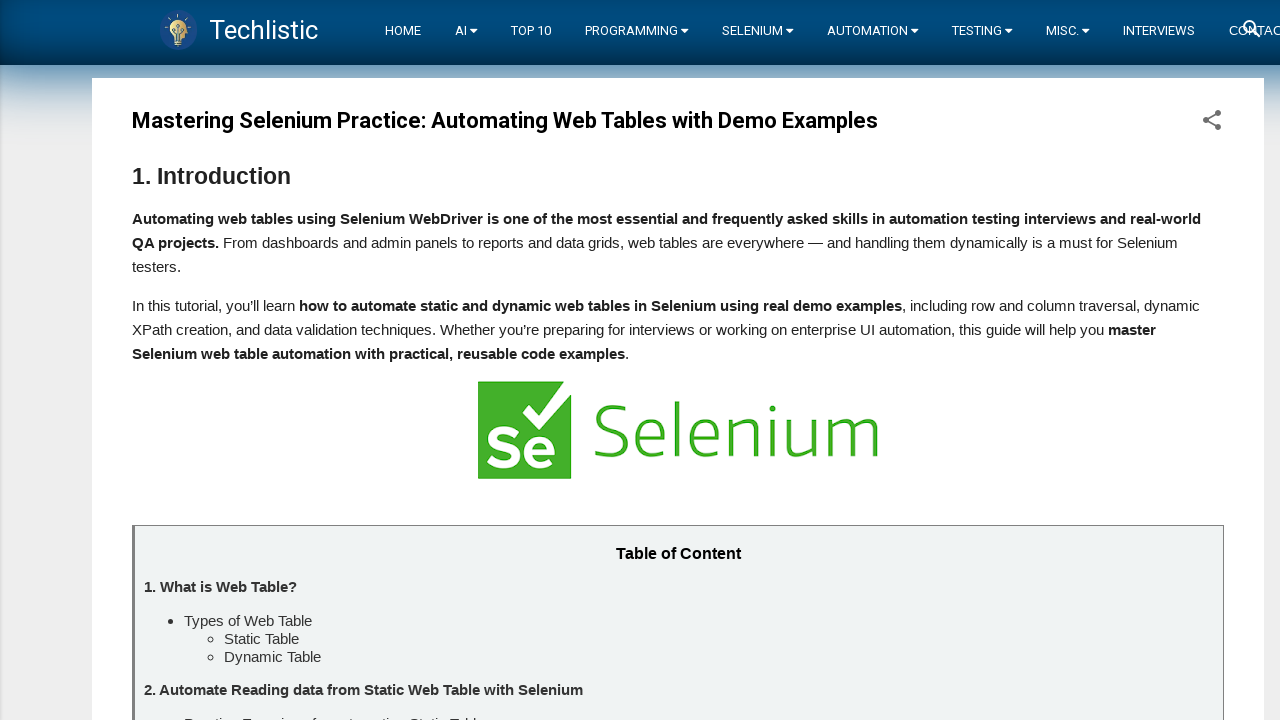

Navigated to Selenium practice page
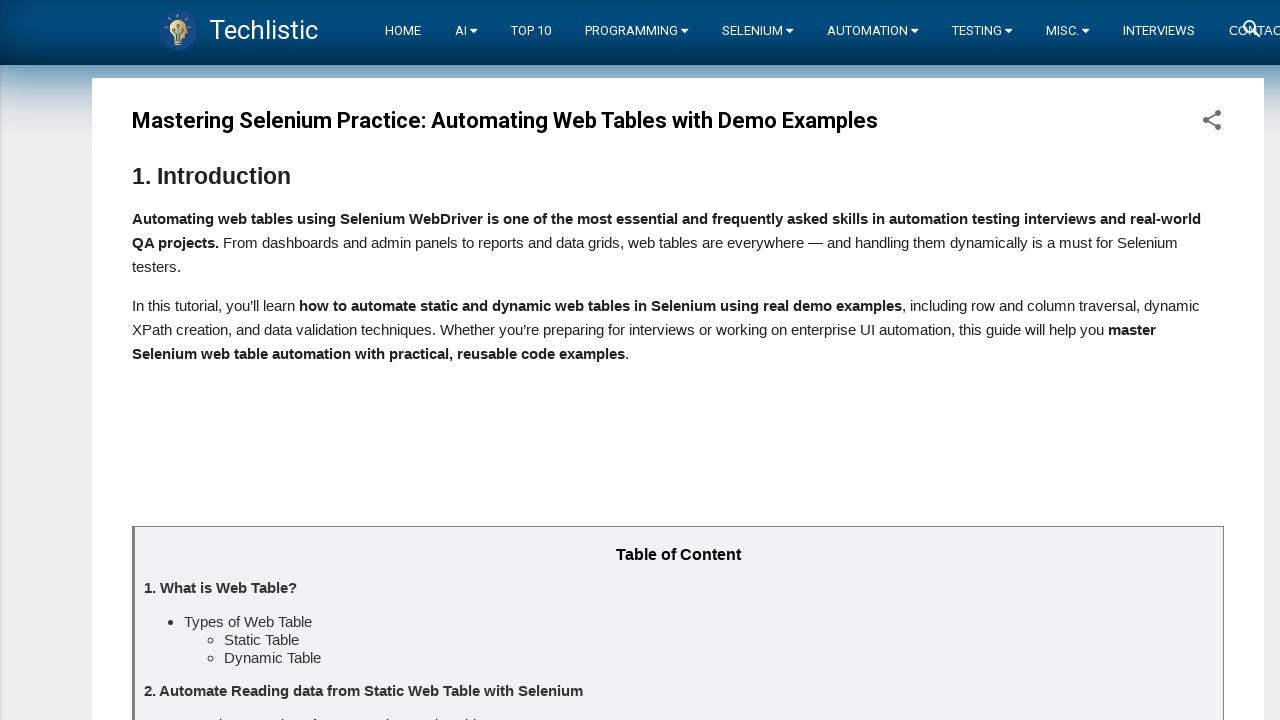

Web table with id 'customers' is present and visible
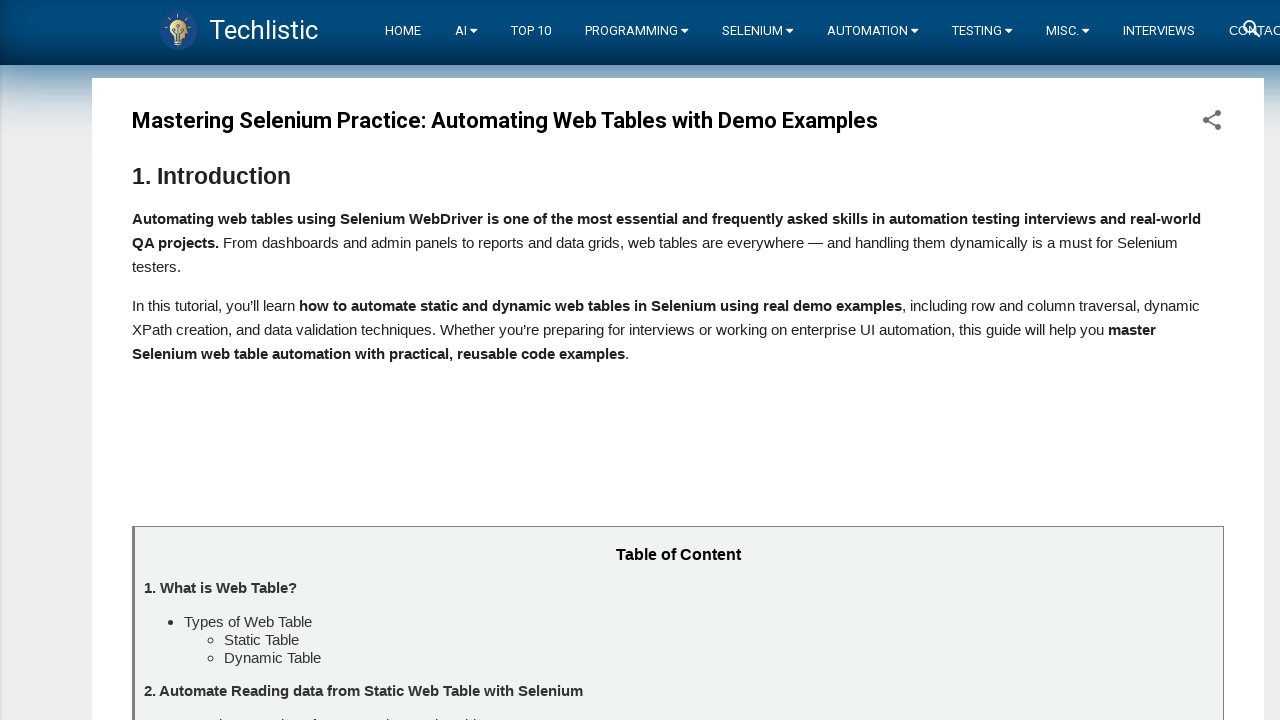

Verified that table rows exist
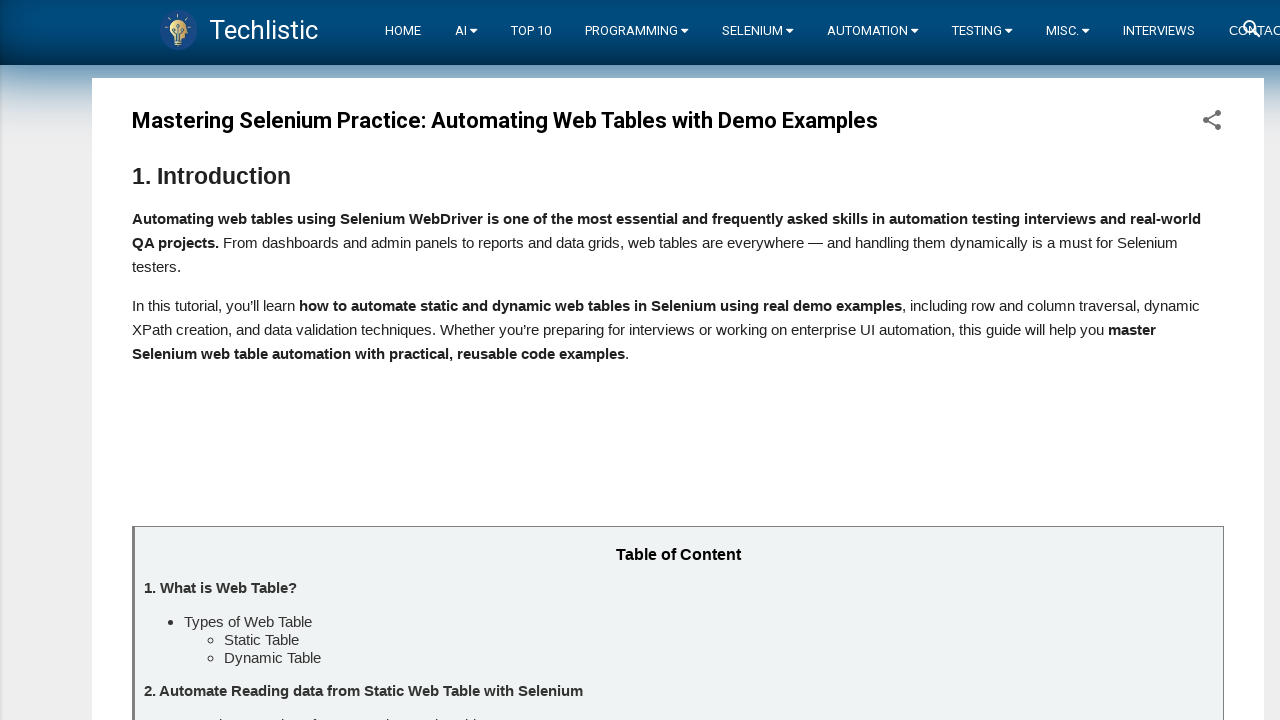

Verified that table headers exist
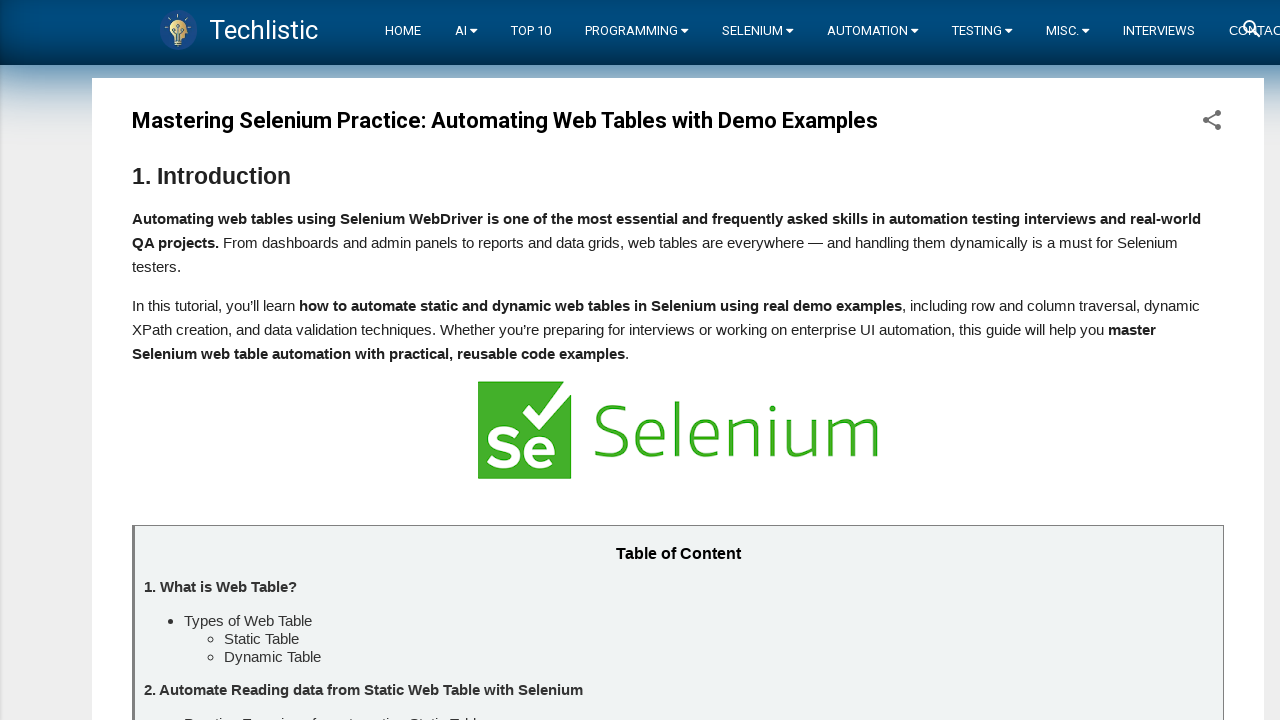

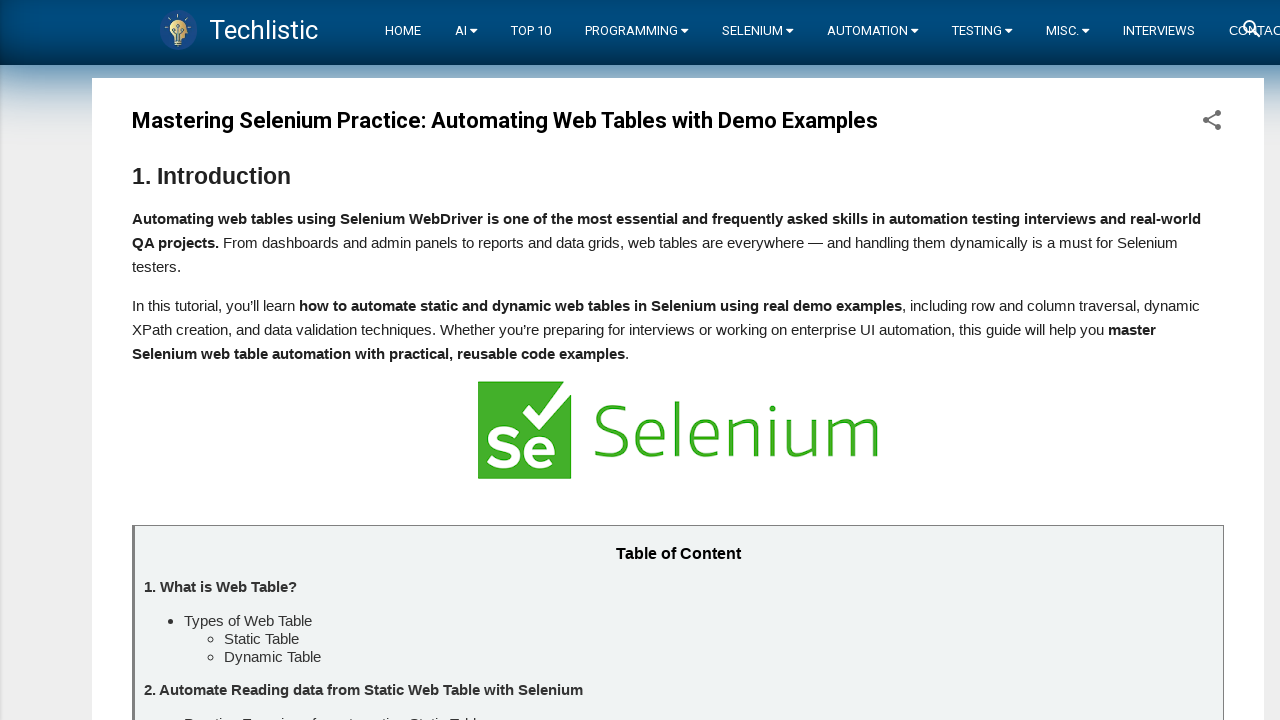